Tests that edits are saved when the edit input loses focus (blur event)

Starting URL: https://demo.playwright.dev/todomvc

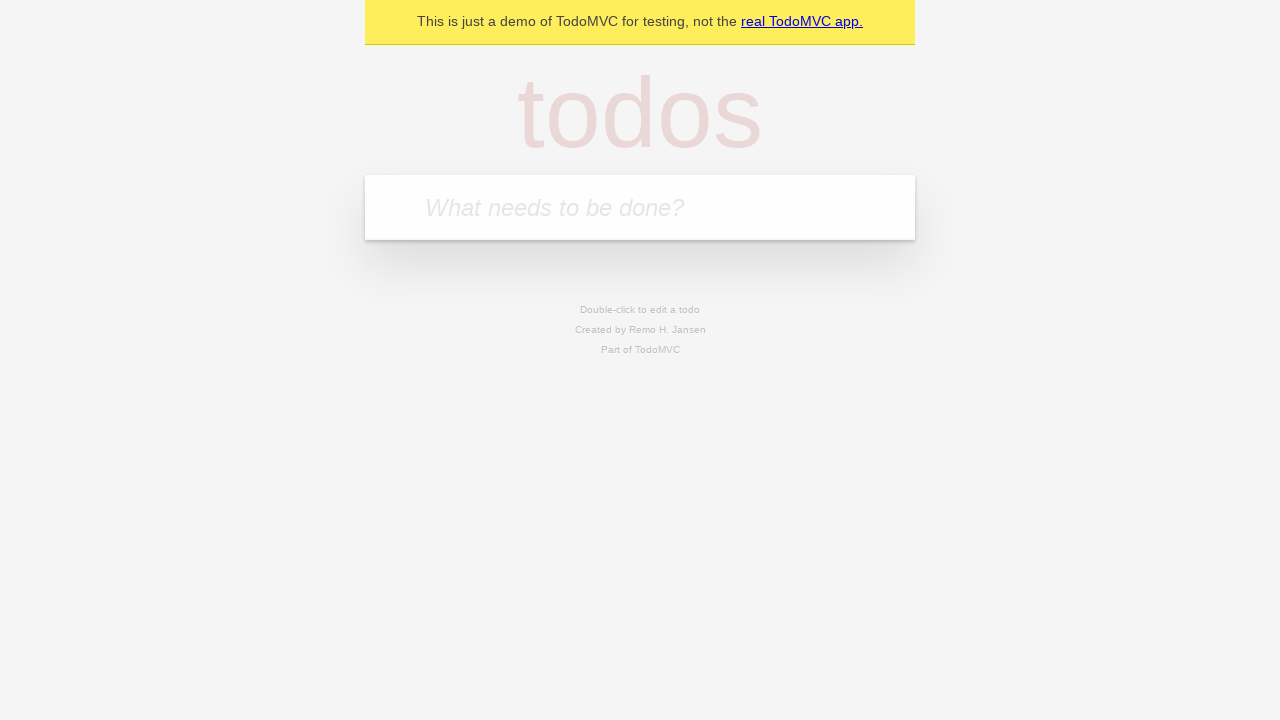

Filled todo input with 'buy some cheese' on internal:attr=[placeholder="What needs to be done?"i]
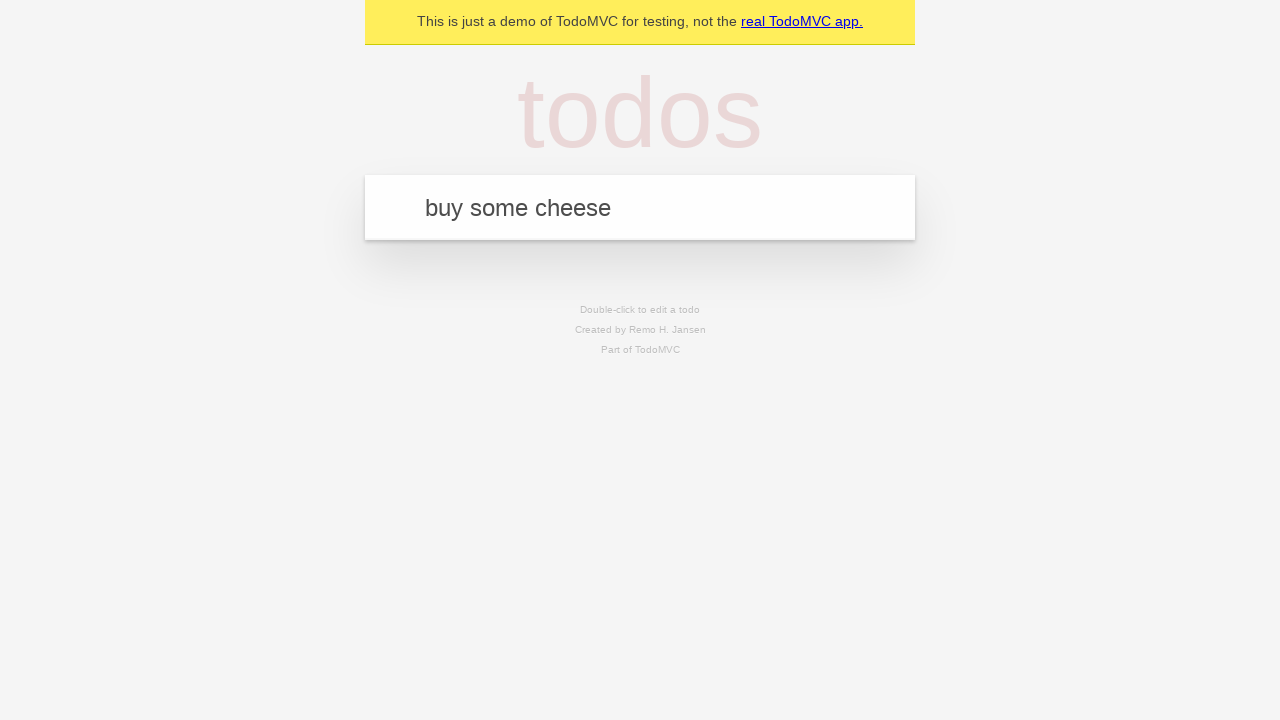

Pressed Enter to create first todo on internal:attr=[placeholder="What needs to be done?"i]
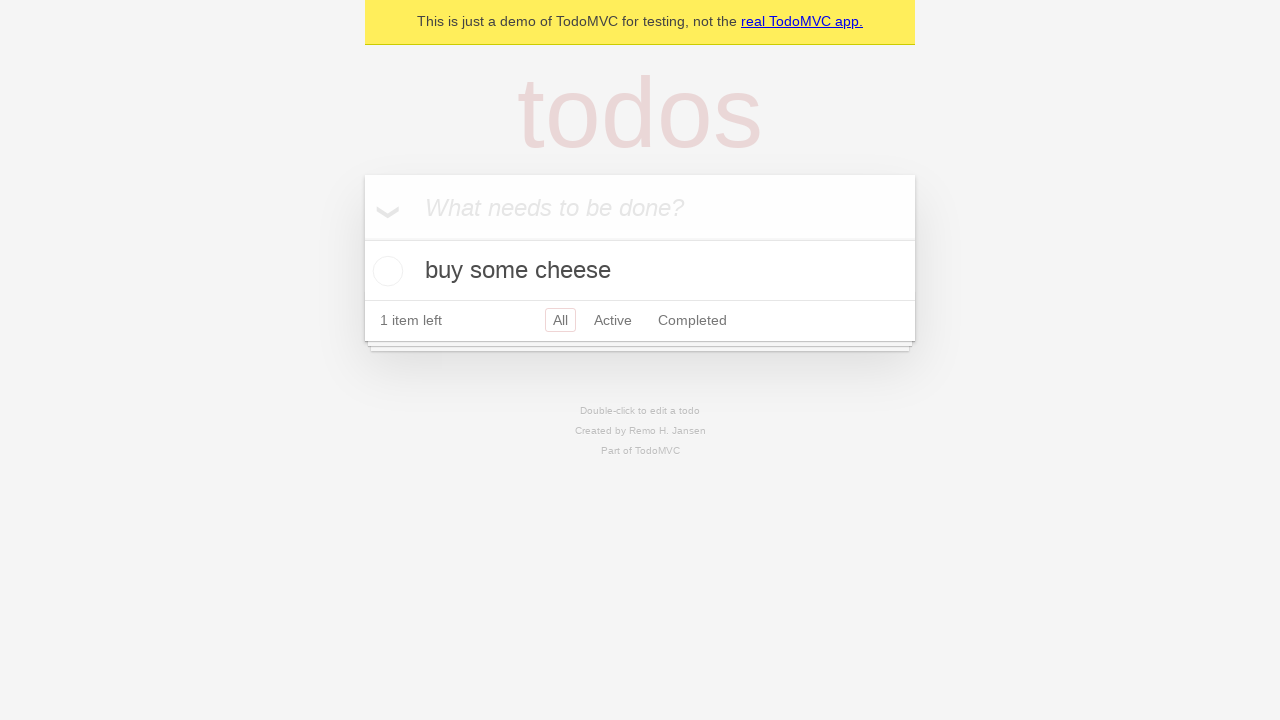

Filled todo input with 'feed the cat' on internal:attr=[placeholder="What needs to be done?"i]
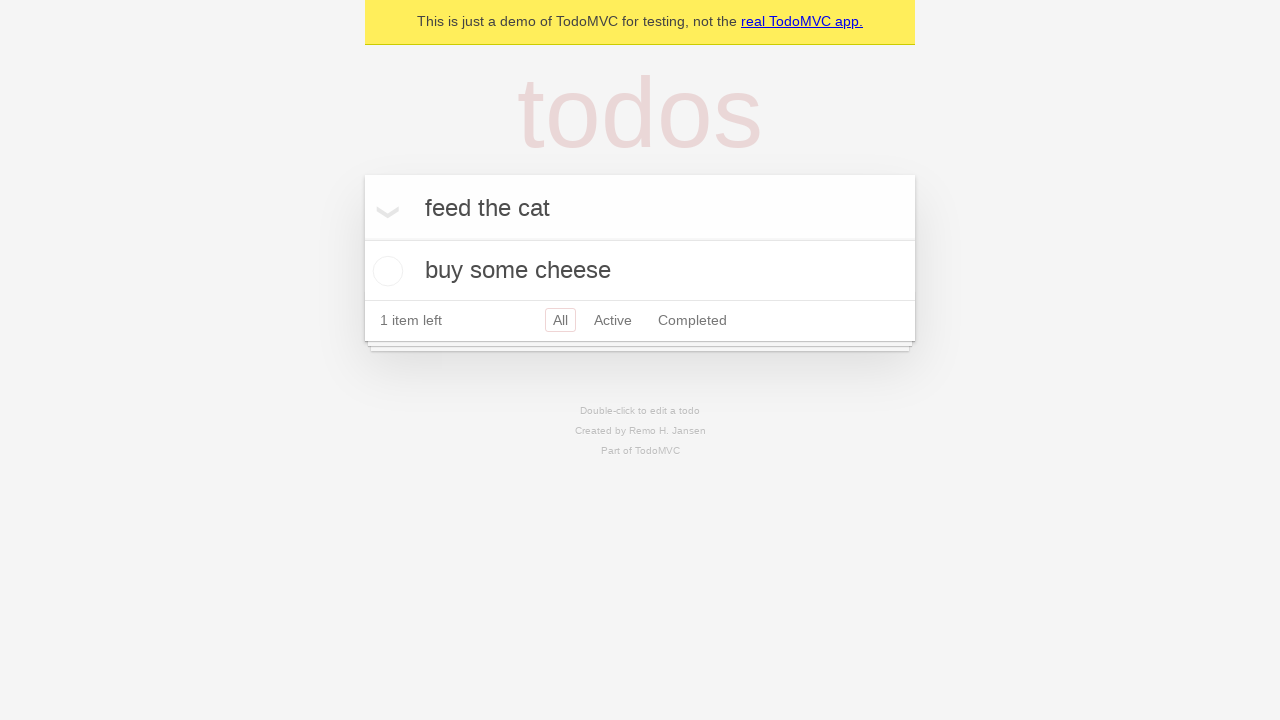

Pressed Enter to create second todo on internal:attr=[placeholder="What needs to be done?"i]
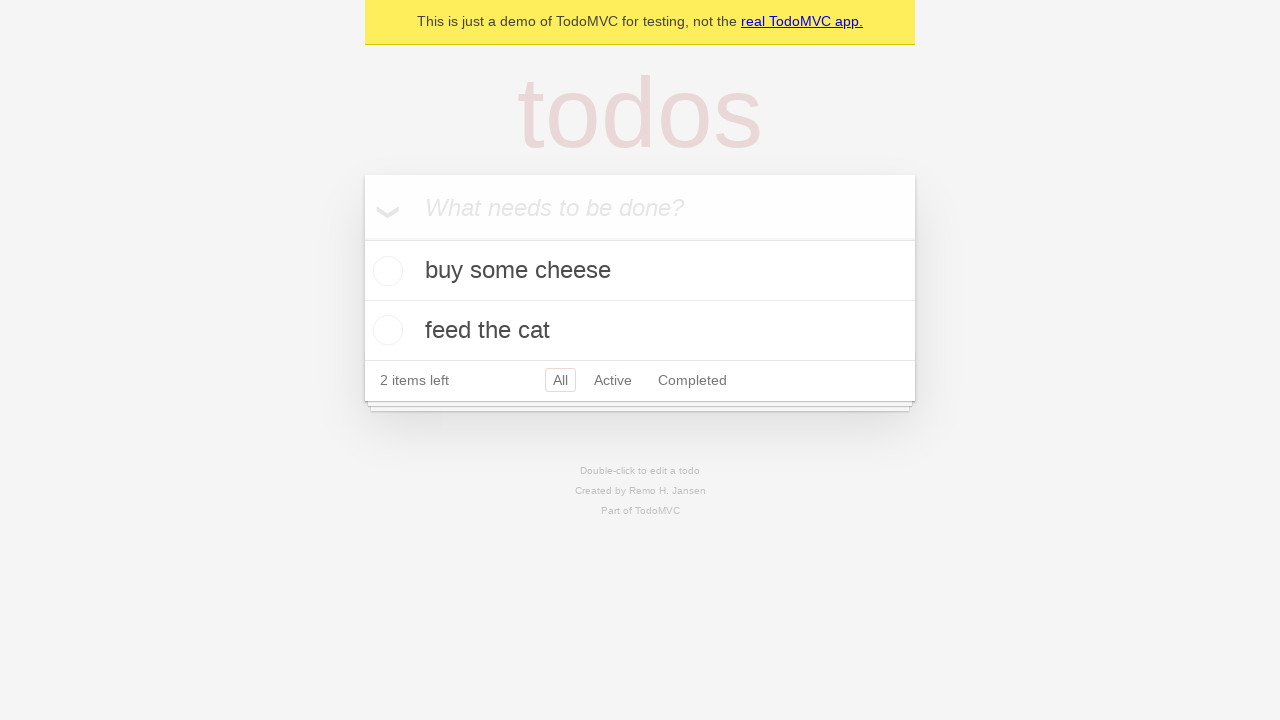

Filled todo input with 'book a doctors appointment' on internal:attr=[placeholder="What needs to be done?"i]
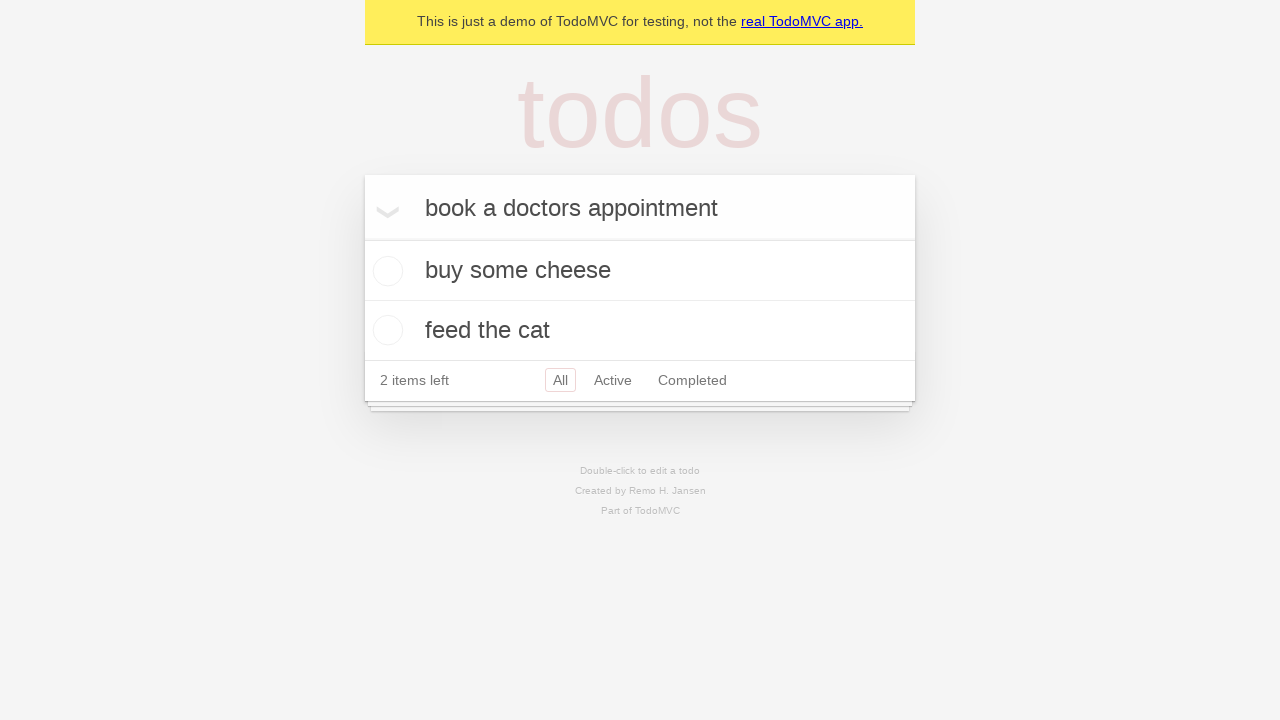

Pressed Enter to create third todo on internal:attr=[placeholder="What needs to be done?"i]
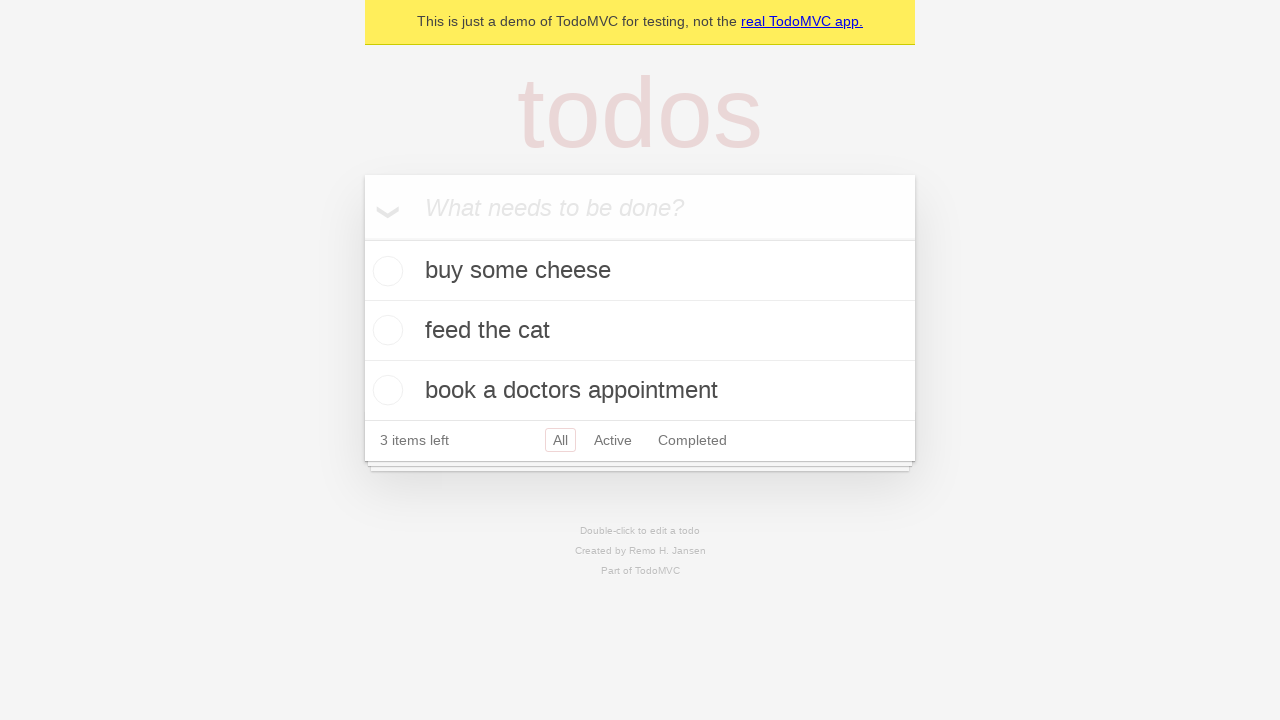

Double-clicked second todo to enter edit mode at (640, 331) on [data-testid='todo-item'] >> nth=1
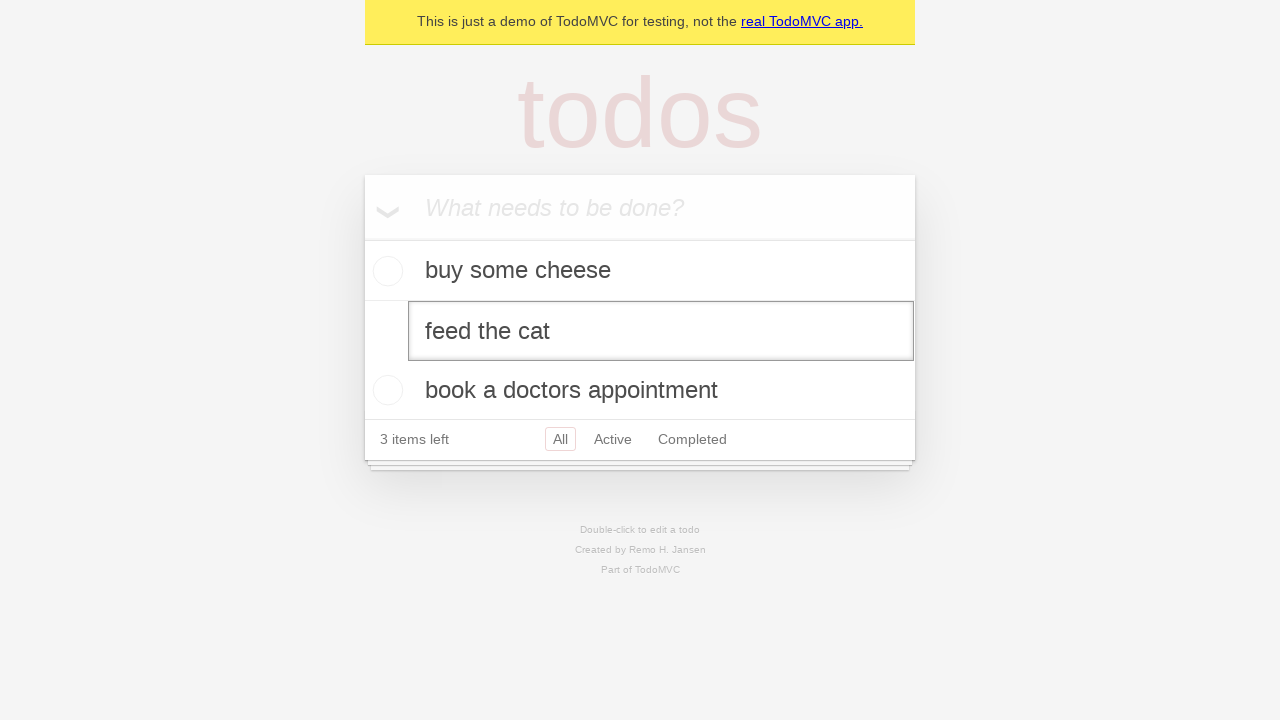

Filled edit textbox with 'buy some sausages' on [data-testid='todo-item'] >> nth=1 >> internal:role=textbox[name="Edit"i]
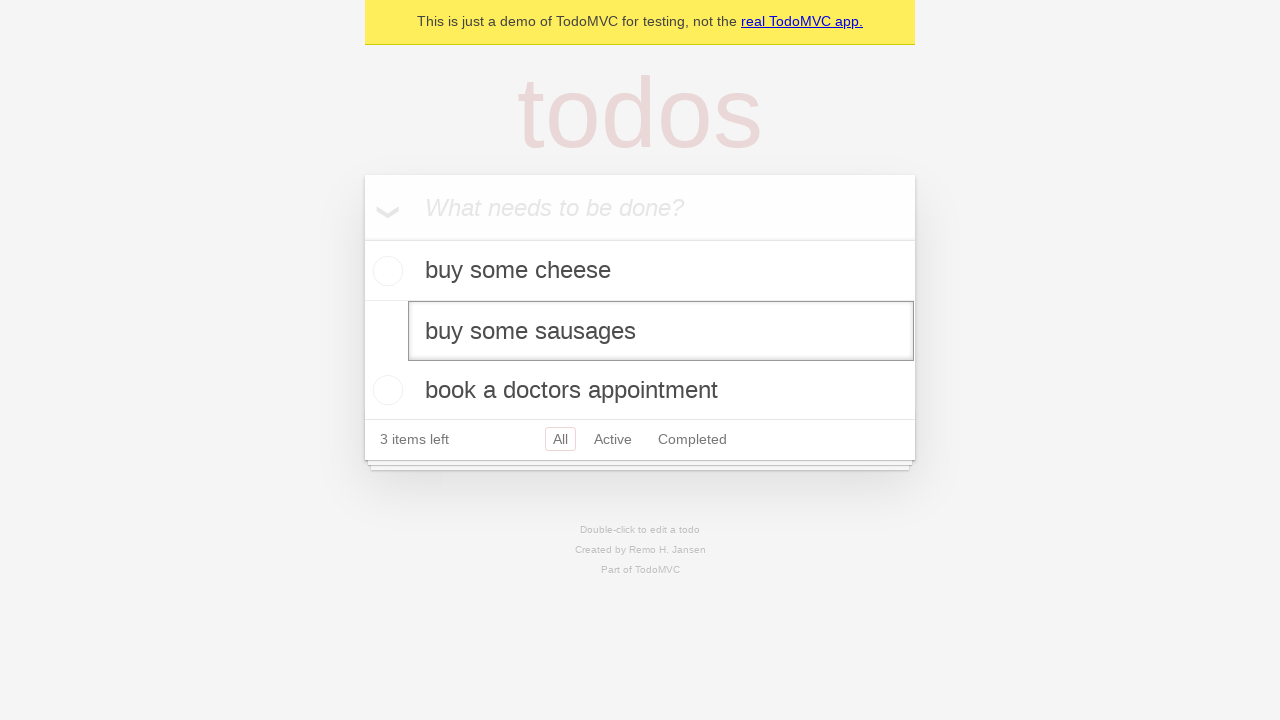

Triggered blur event on edit input to save changes
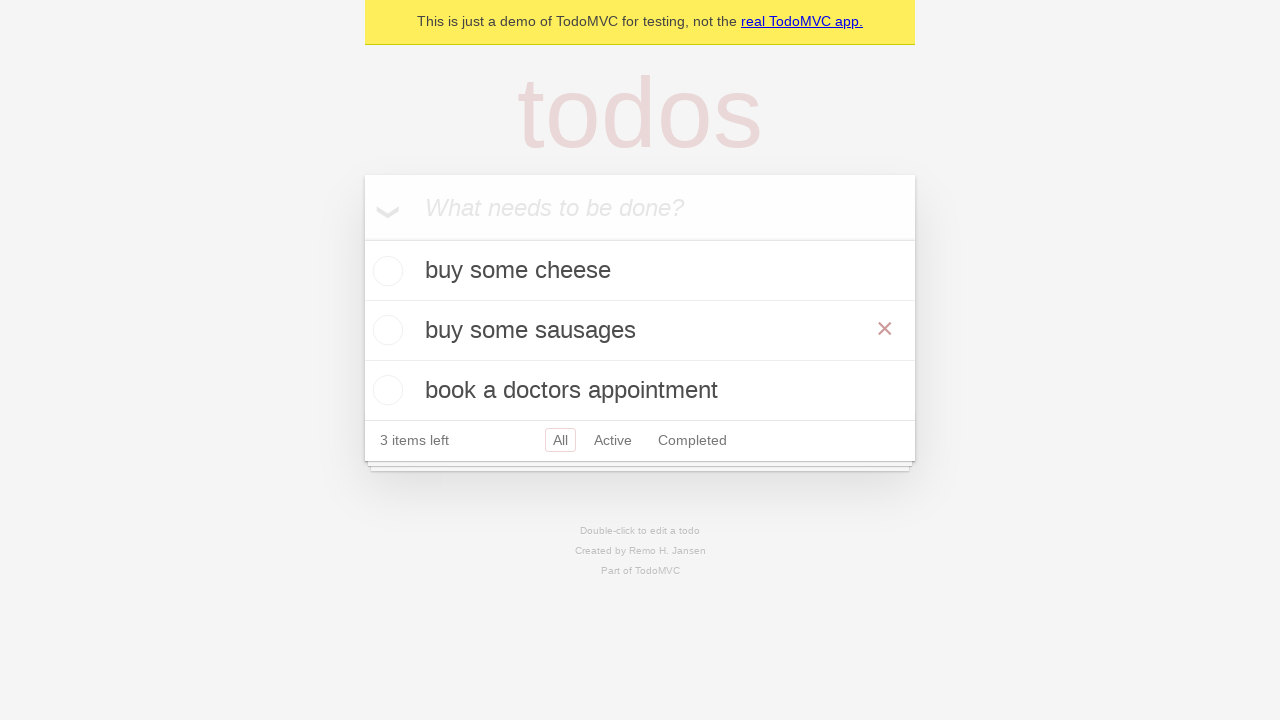

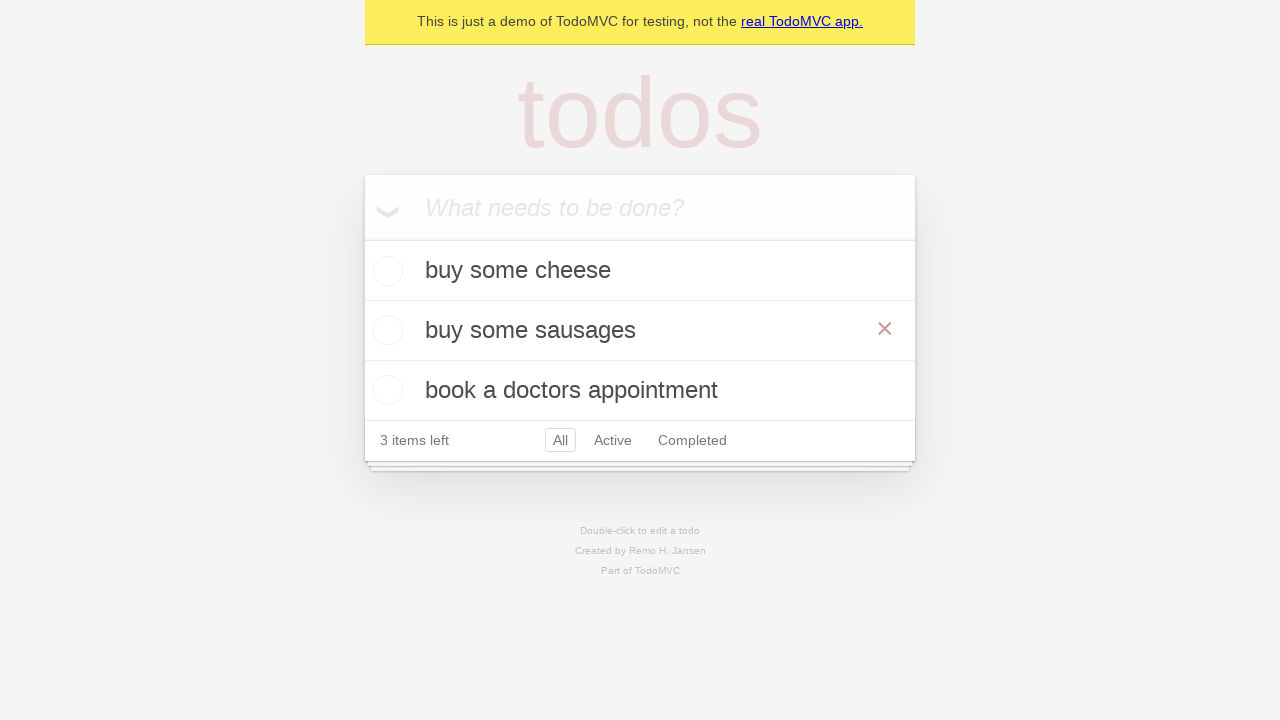